Navigates to MetLife website and clicks on the SOLUTIONS menu item

Starting URL: https://www.metlife.com

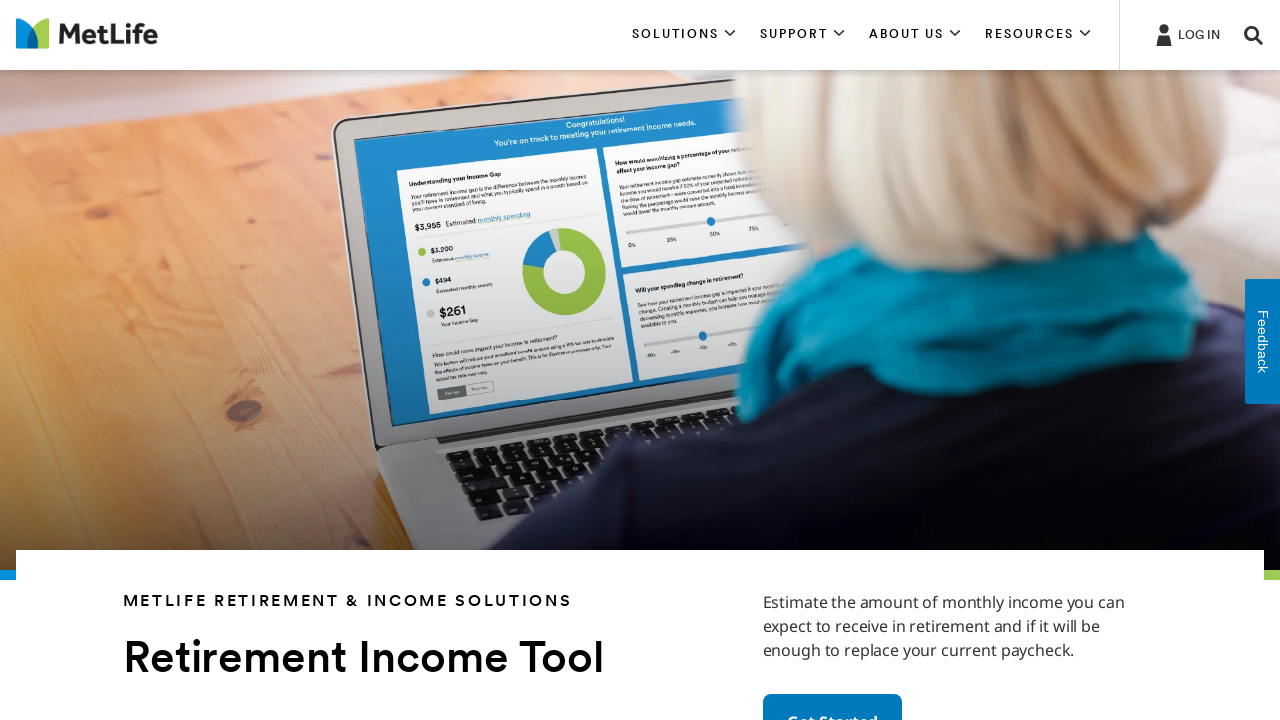

Navigated to MetLife website
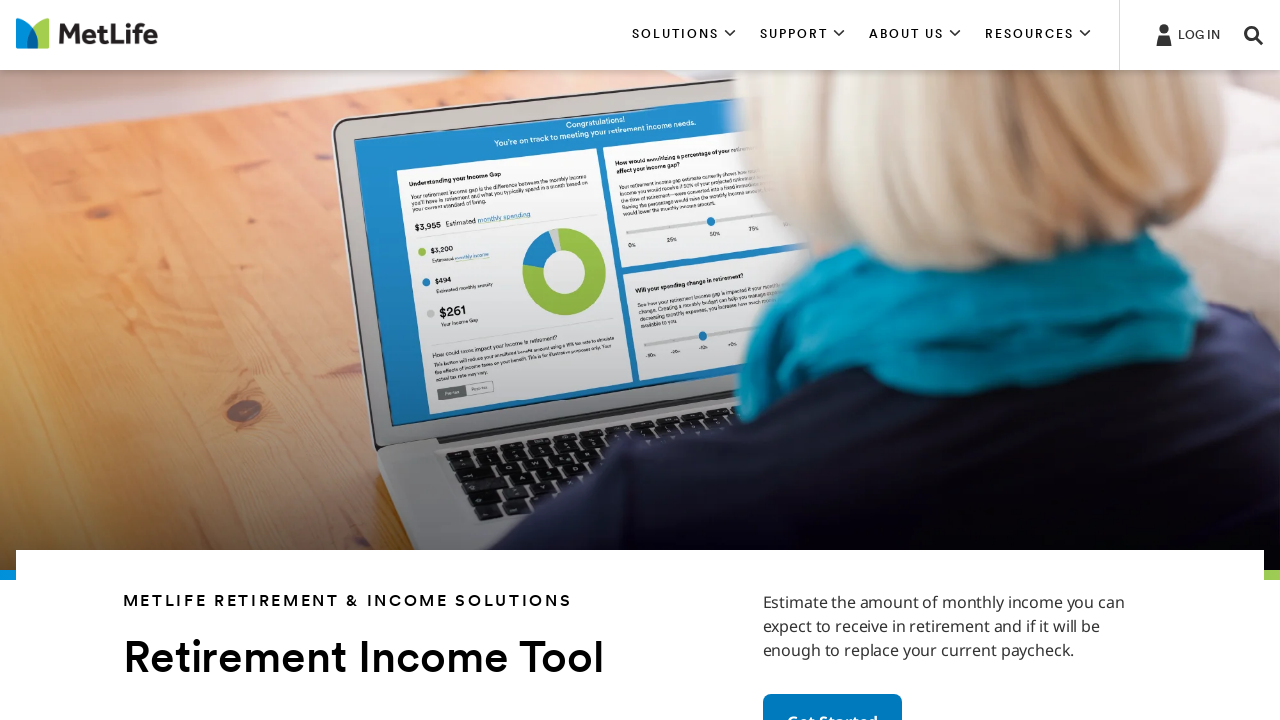

Clicked on SOLUTIONS menu item at (684, 35) on xpath=//*[contains(text(),'SOLUTIONS')]
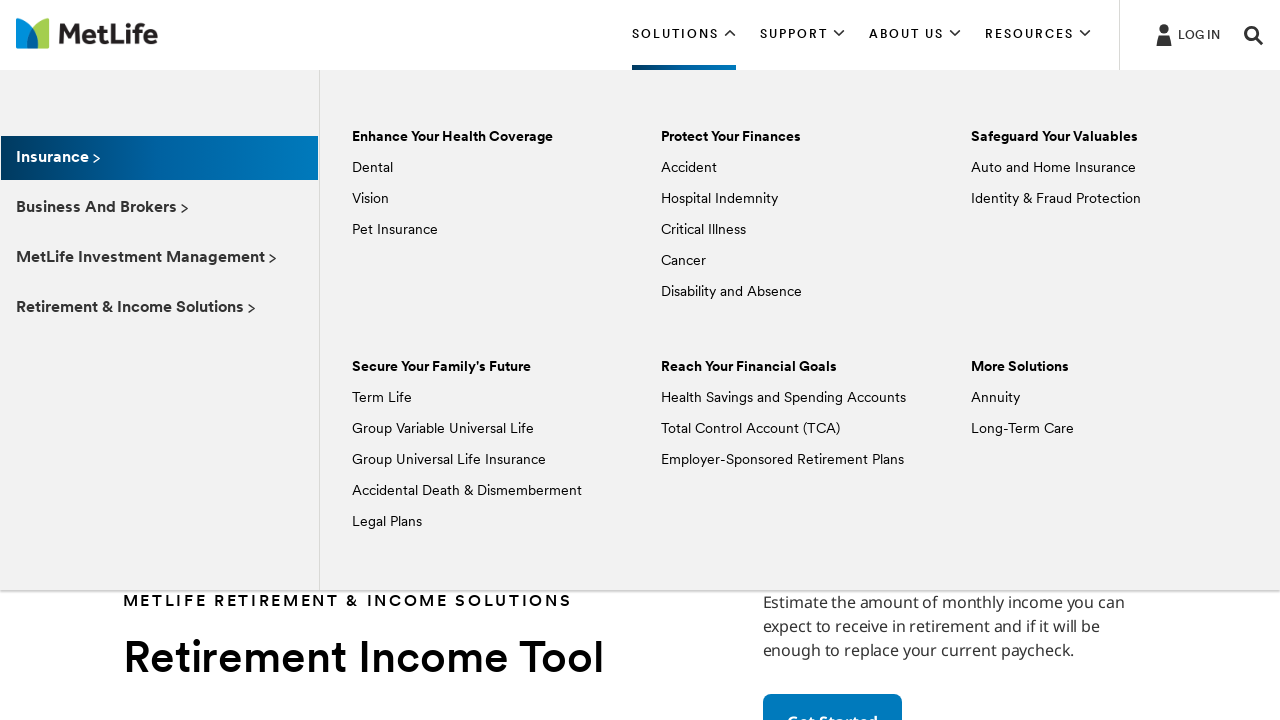

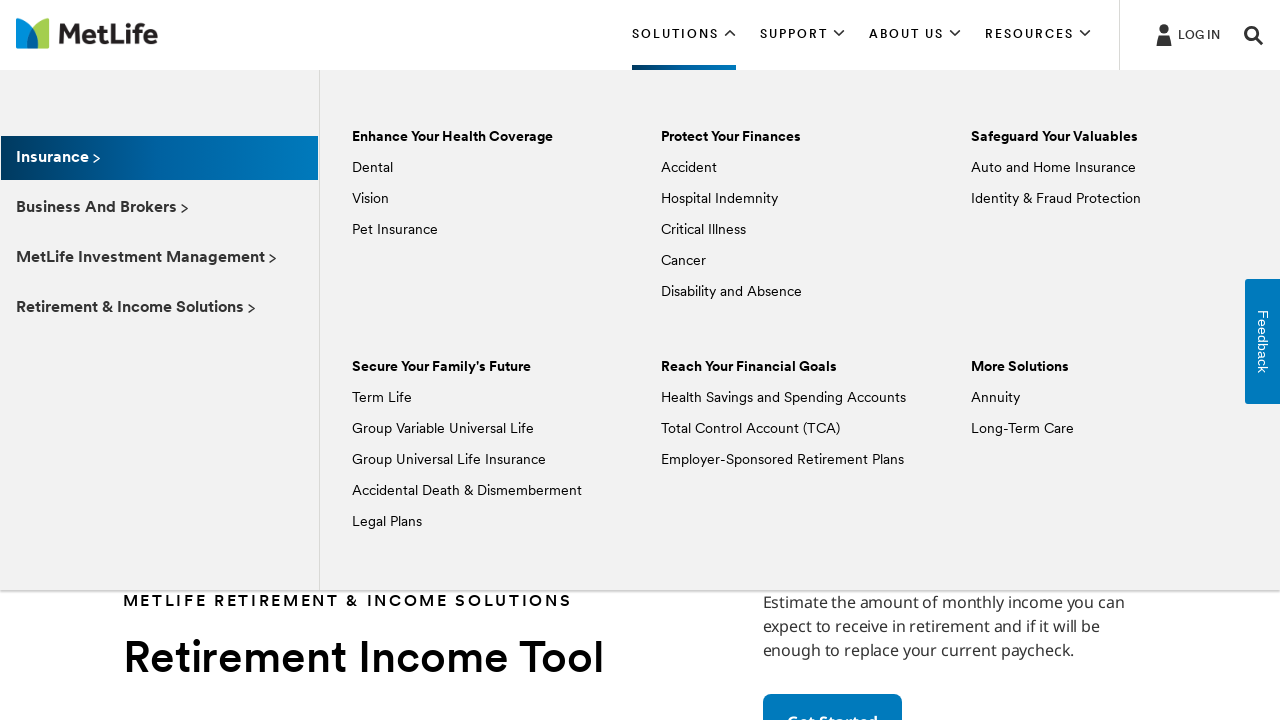